Opens the CVS website and maximizes the browser window, then waits briefly before closing

Starting URL: https://www.cvs.com/

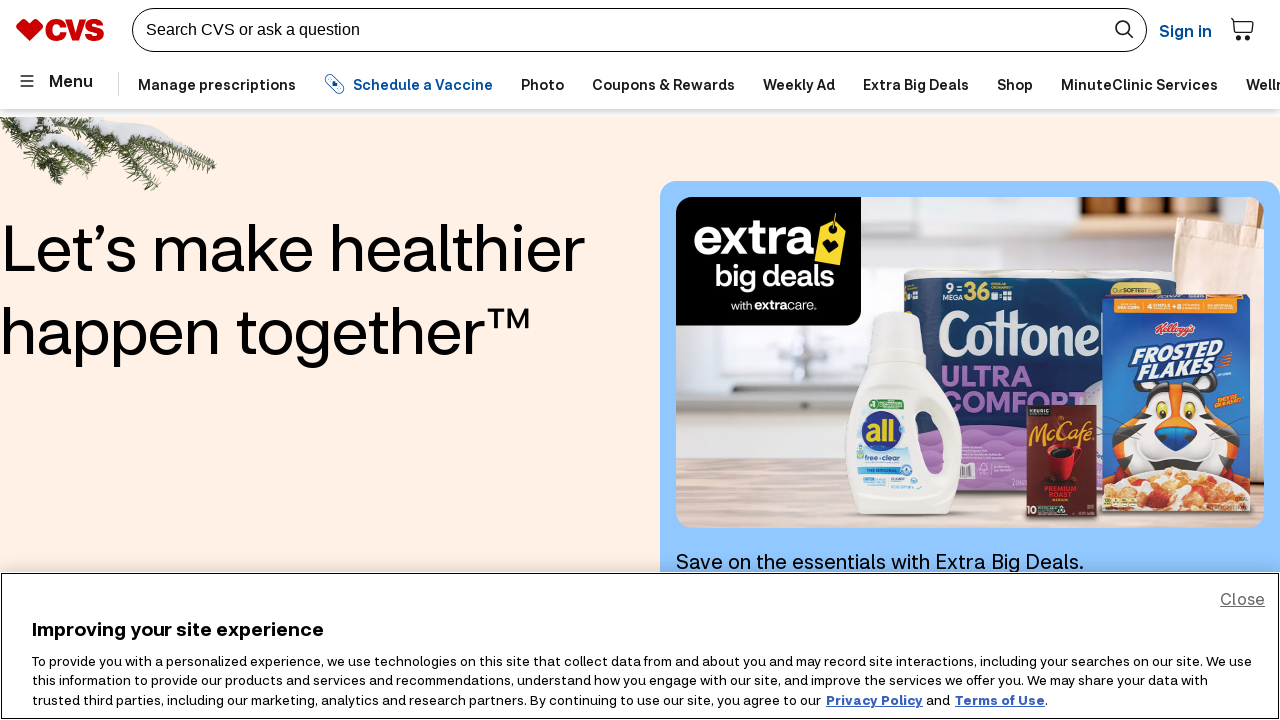

Page loaded with domcontentloaded state
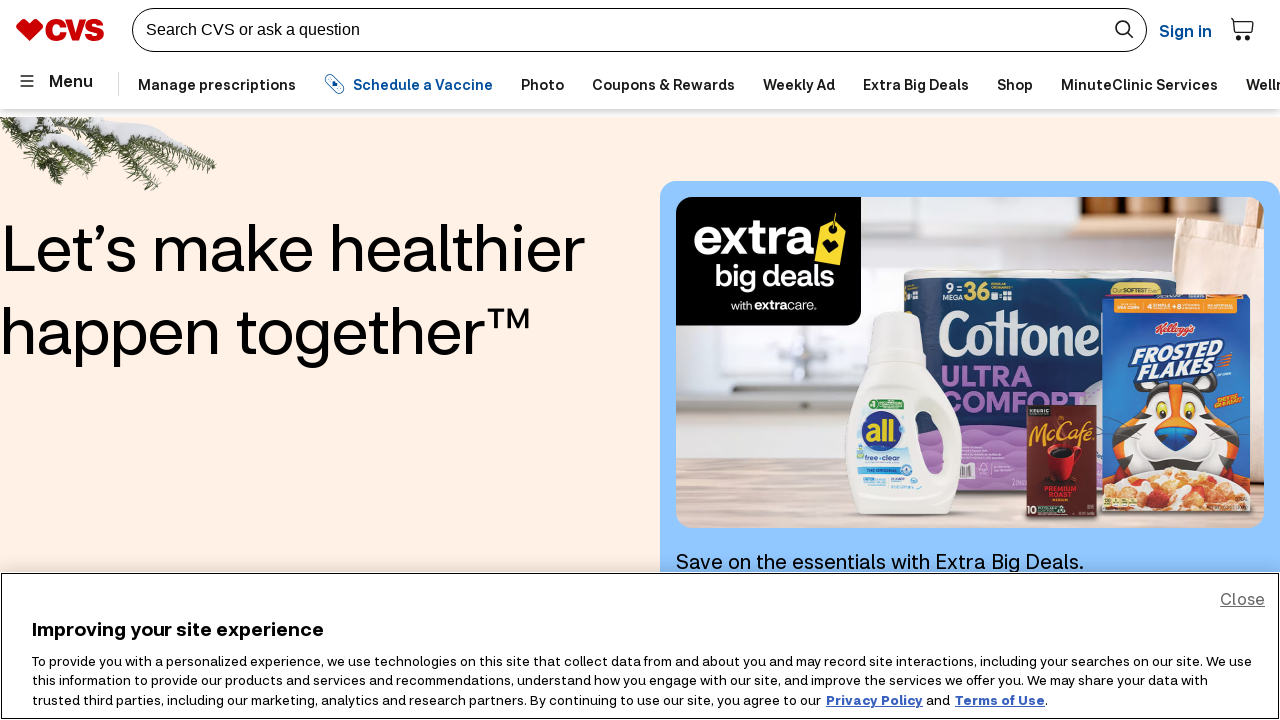

Waited 1 second for page content to be visible
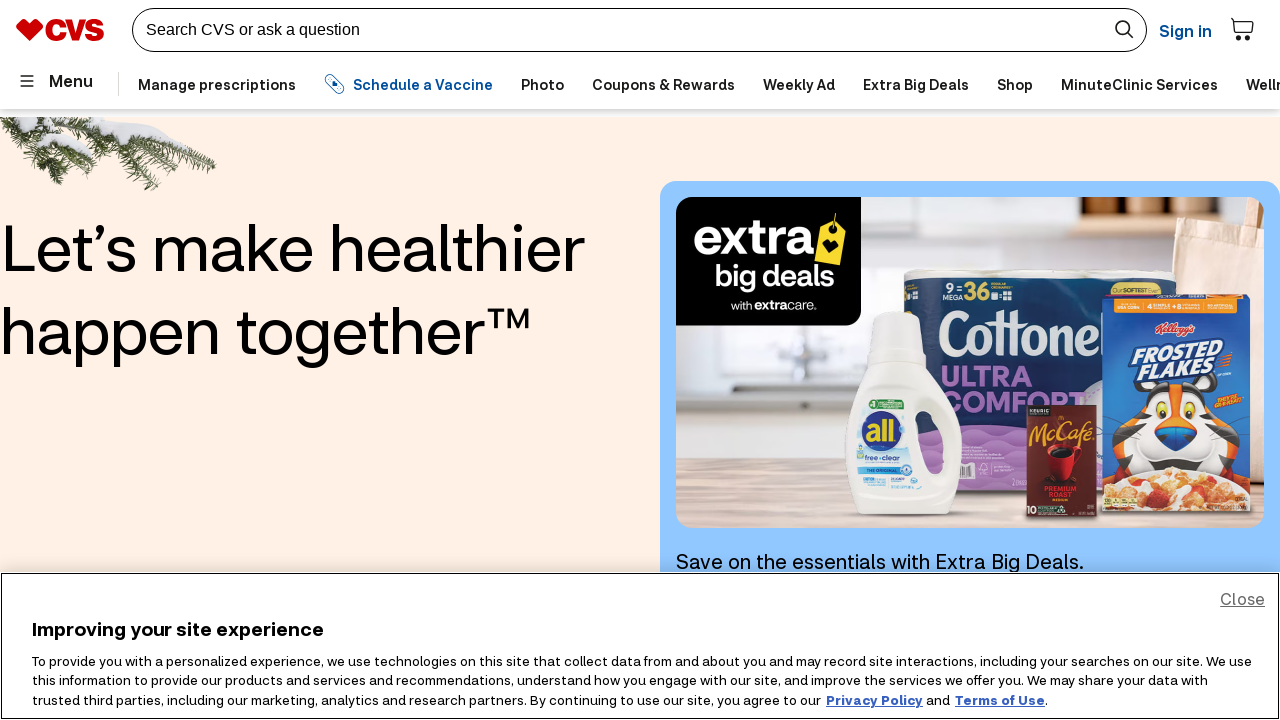

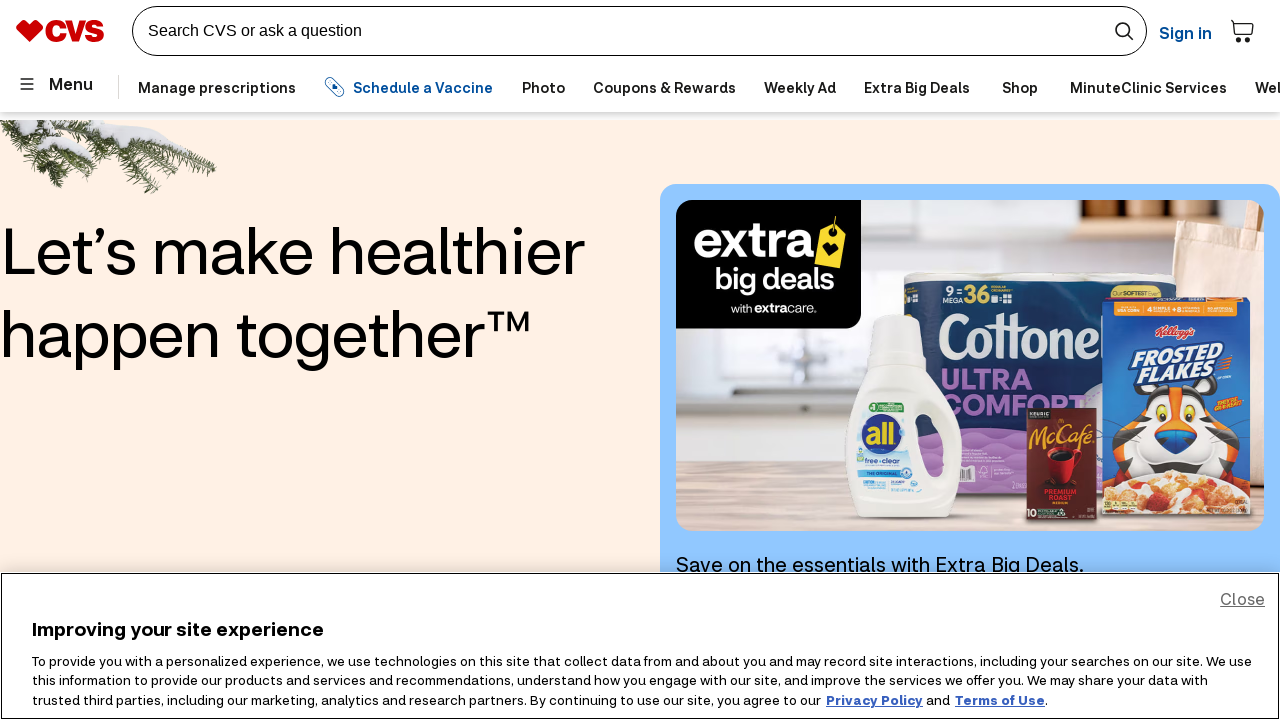